Tests radio button selection by finding all radio buttons on the page and clicking the one with value "radio1"

Starting URL: https://rahulshettyacademy.com/AutomationPractice/

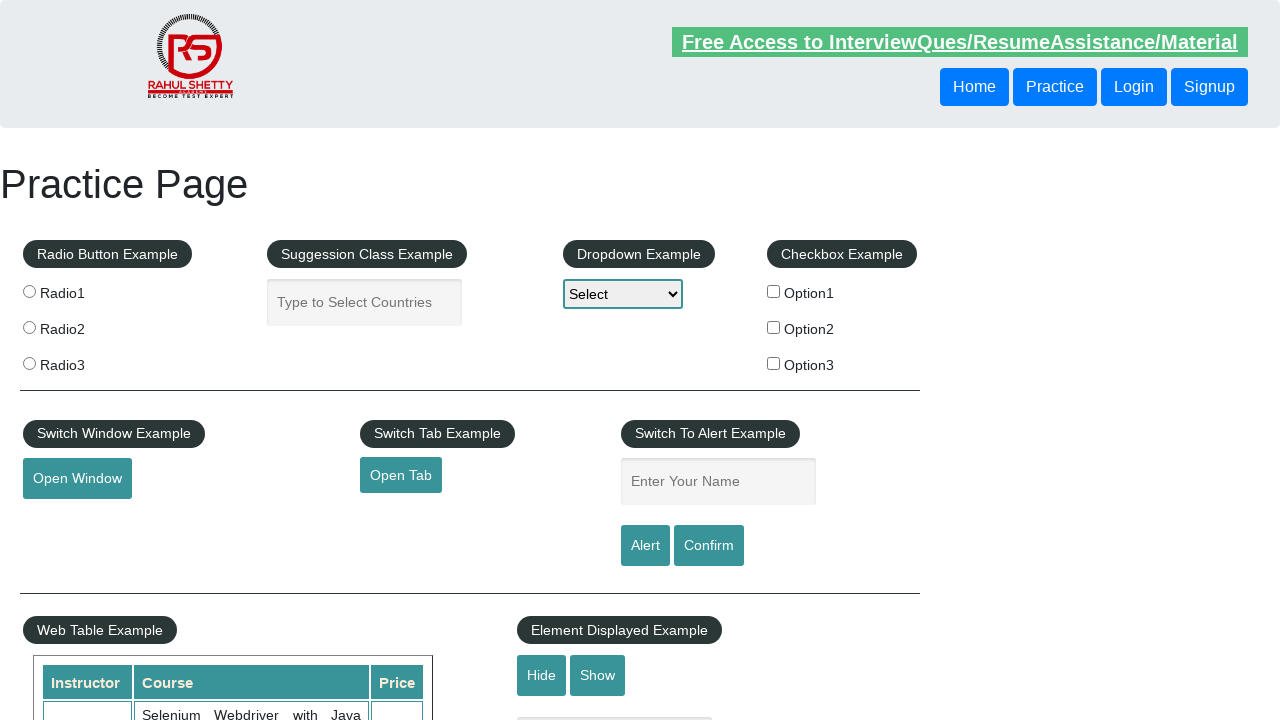

Located all radio buttons on the page
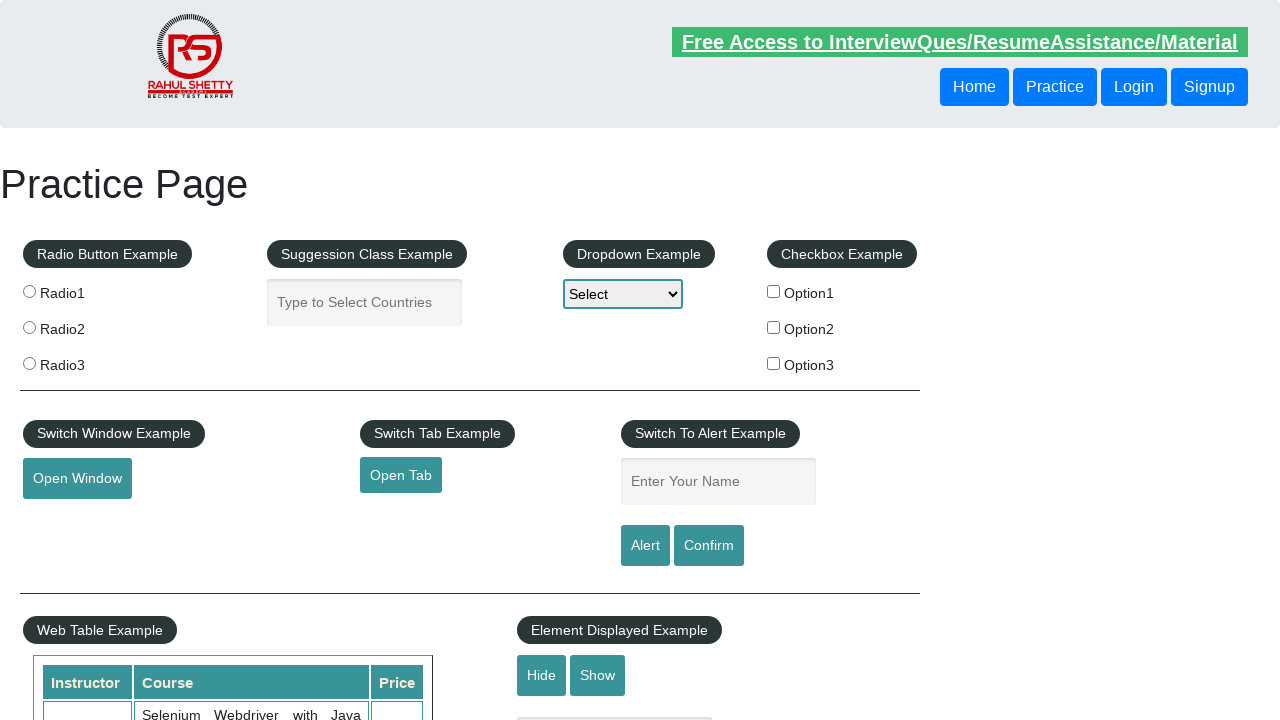

Clicked radio button with value 'radio1' at (29, 291) on xpath=//input[@type='radio'] >> nth=0
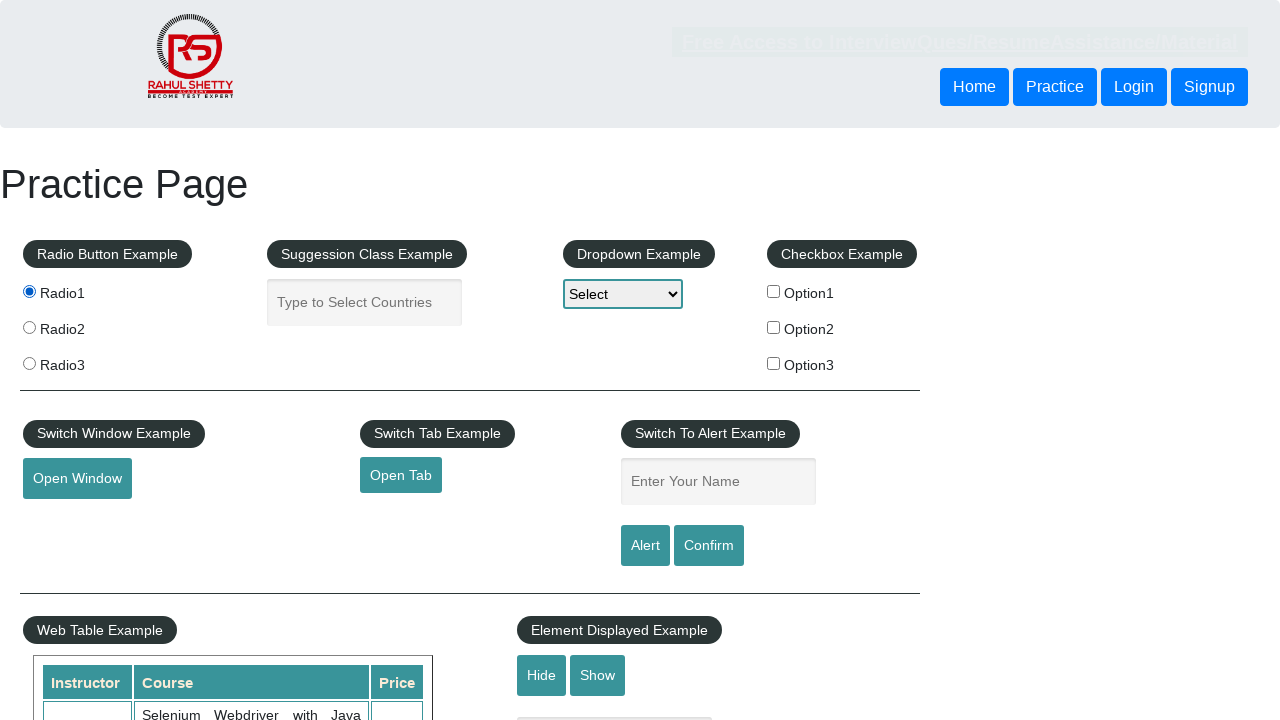

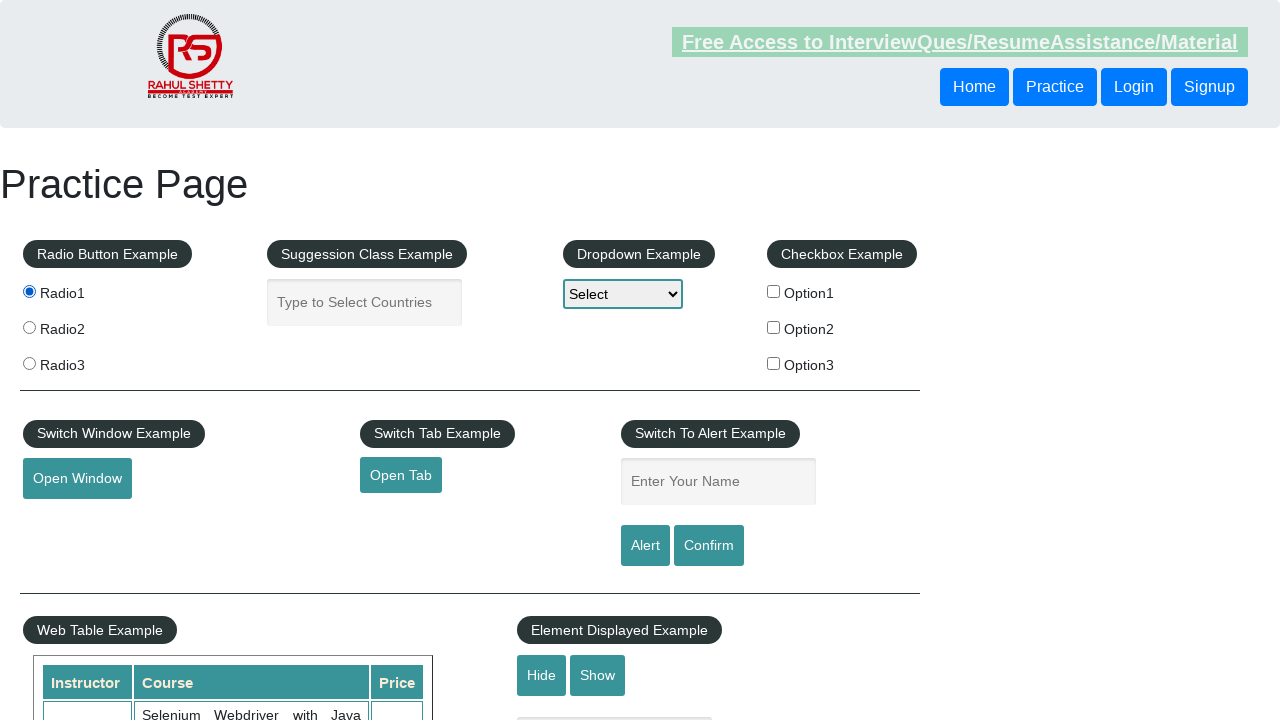